Tests dynamic controls functionality by clicking the Remove button, verifying the "It's gone!" message appears, then clicking Add button and verifying "It's back!" message appears.

Starting URL: https://the-internet.herokuapp.com/dynamic_controls

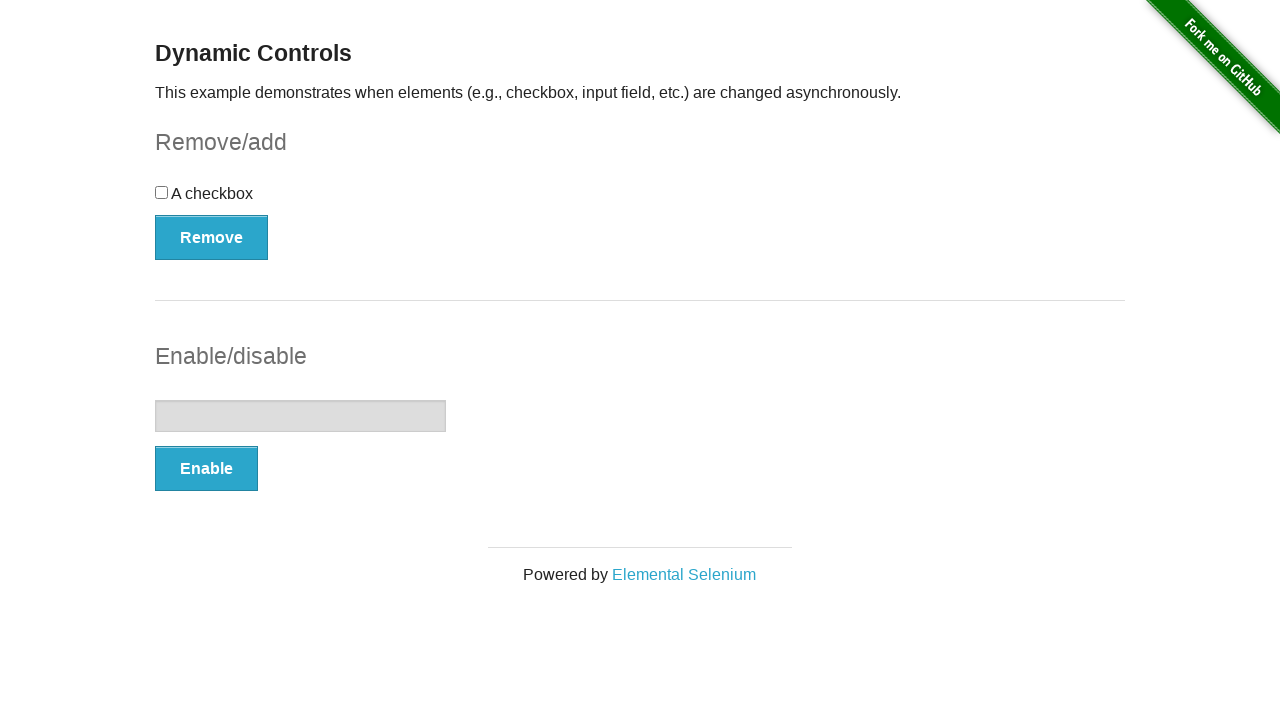

Clicked the Remove button at (212, 237) on xpath=//button[.='Remove']
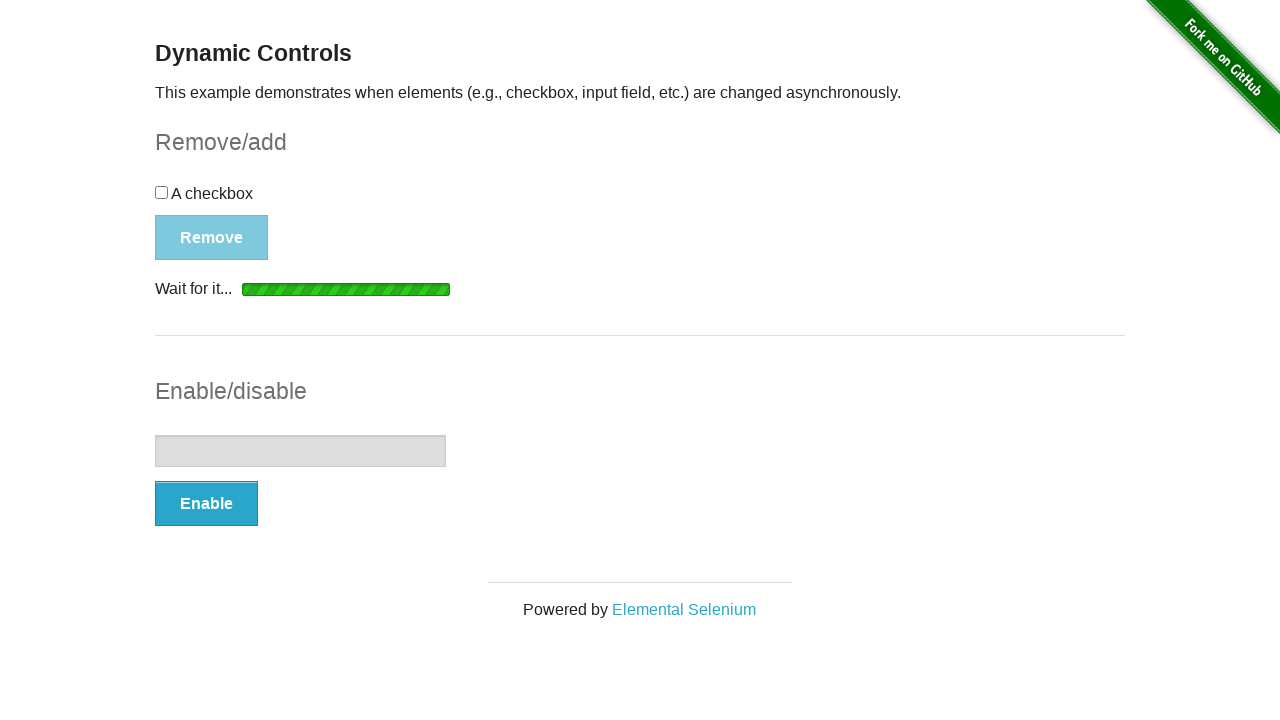

Waited for 'It's gone!' message to appear
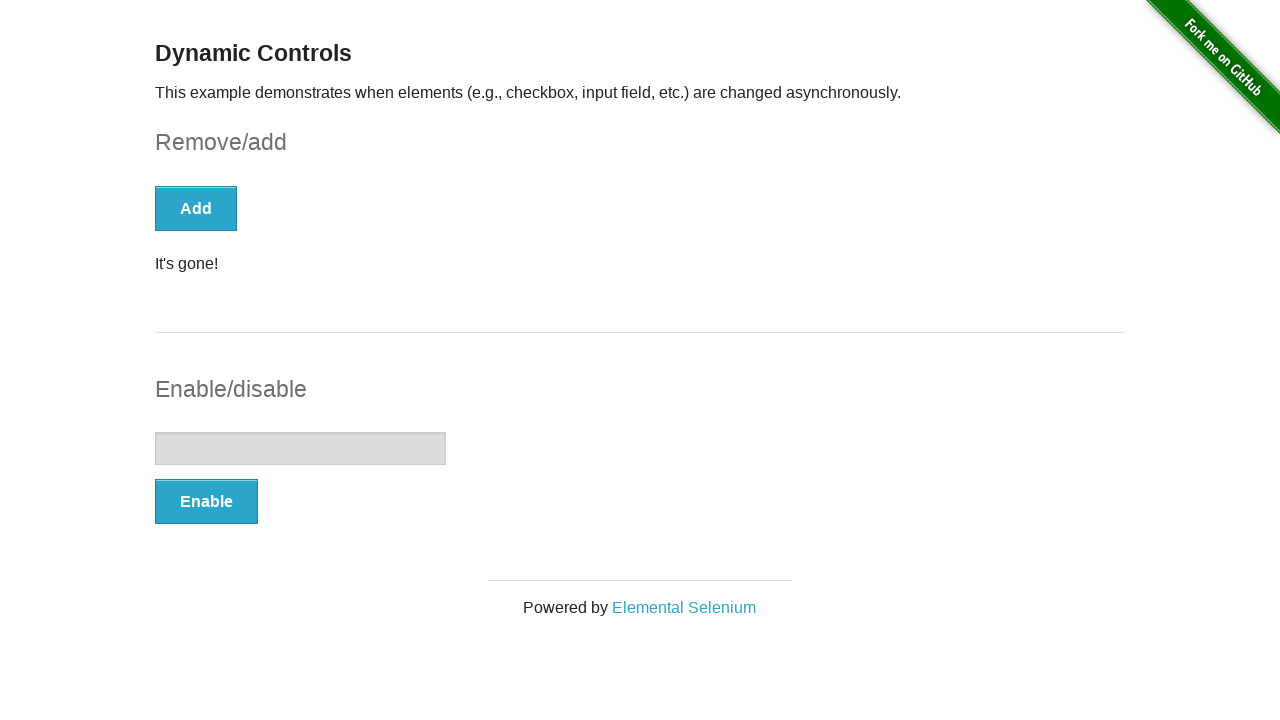

Located the 'It's gone!' element
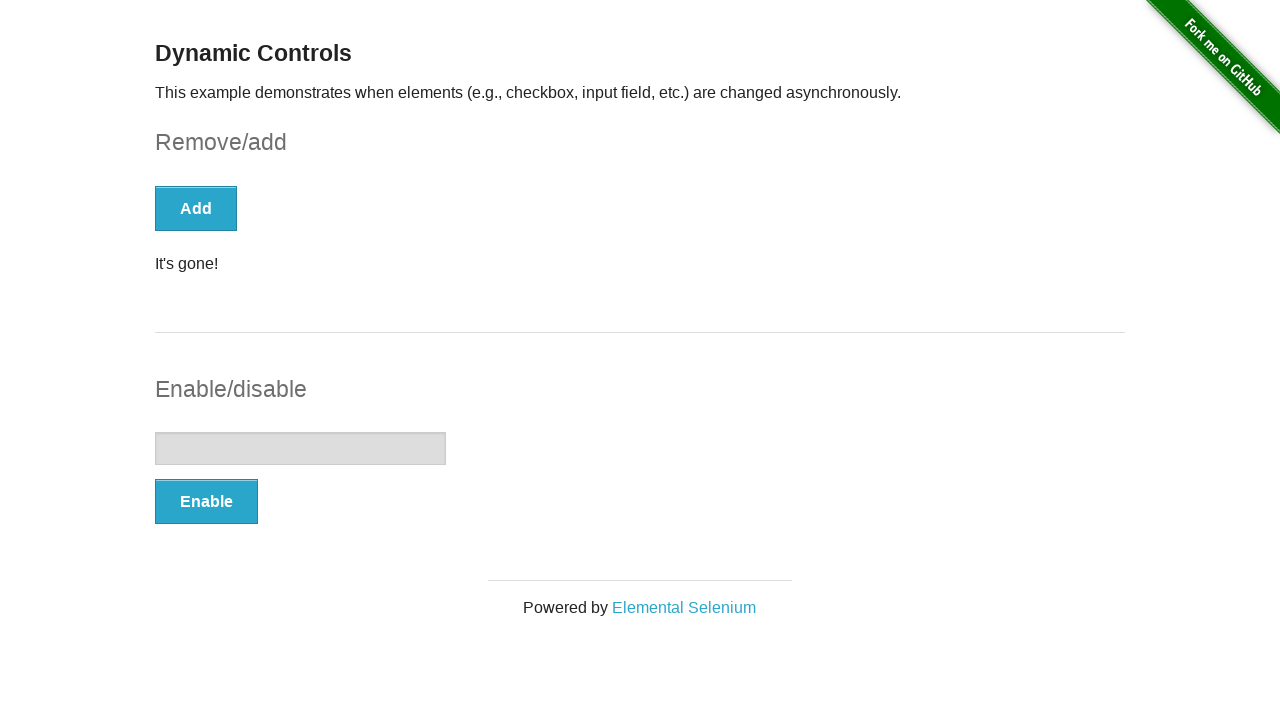

Verified 'It's gone!' message is visible
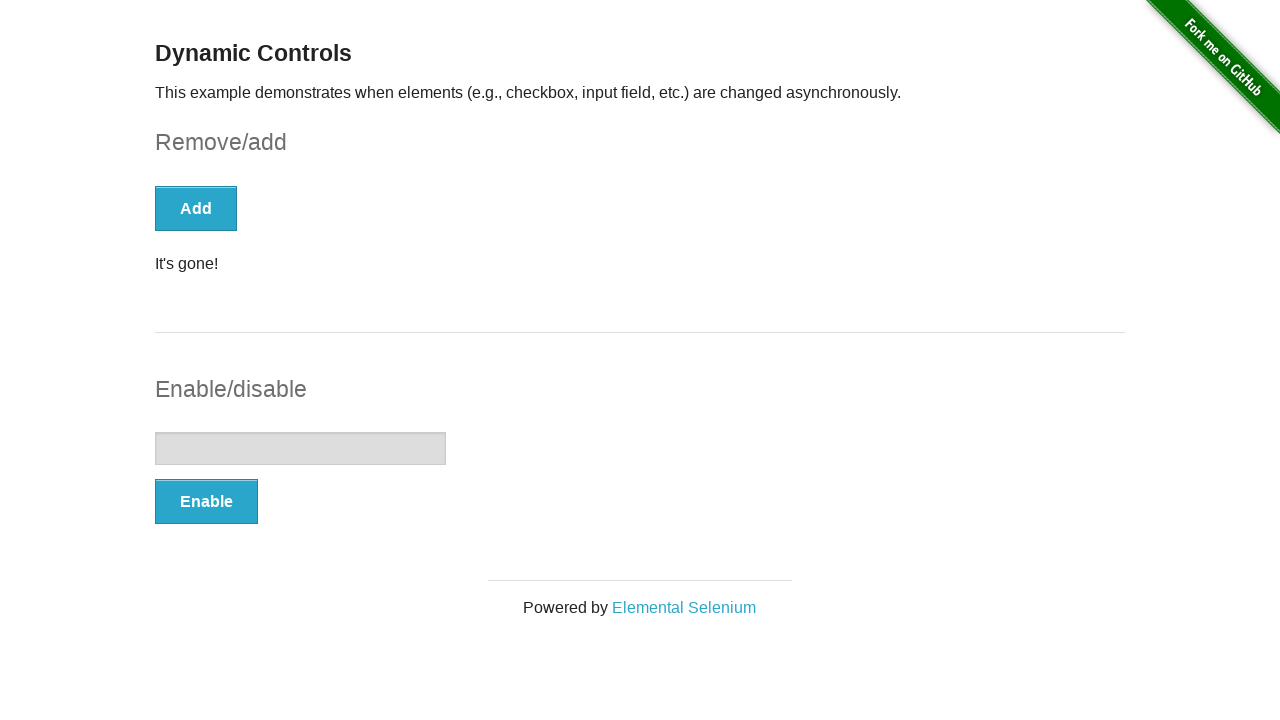

Clicked the Add button at (196, 208) on xpath=//button[text()='Add']
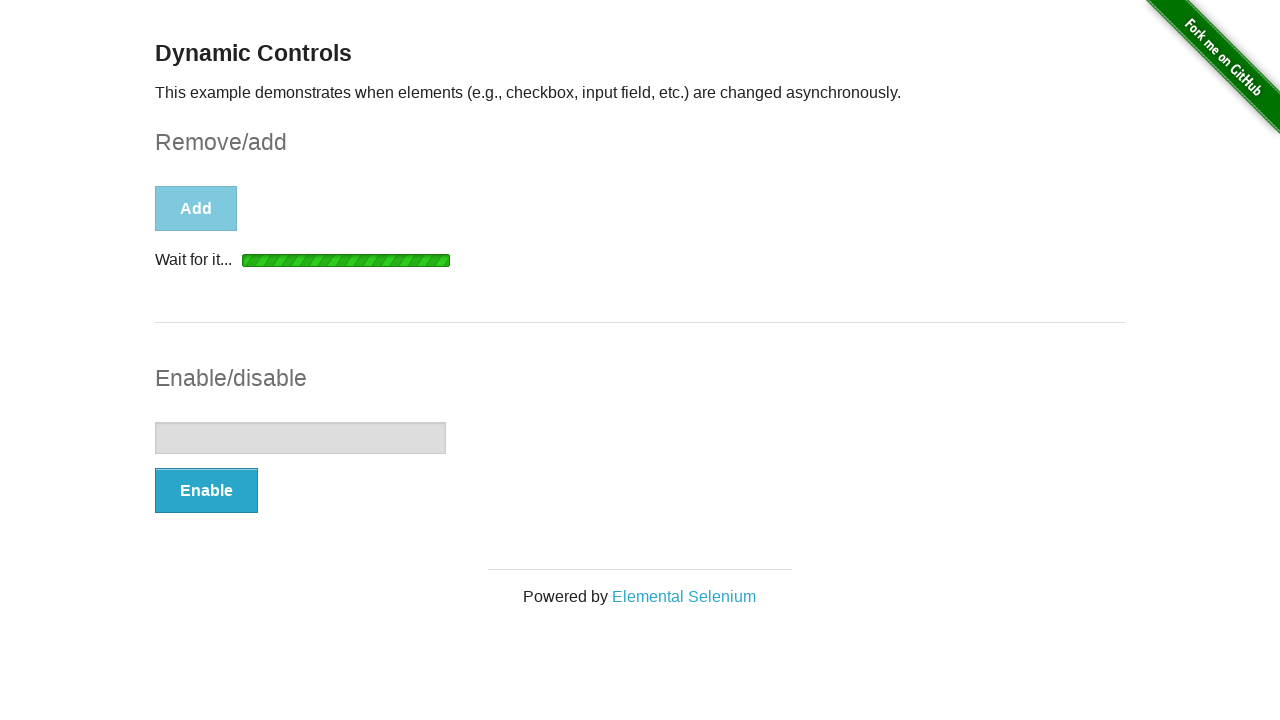

Waited for 'It's back!' message to appear
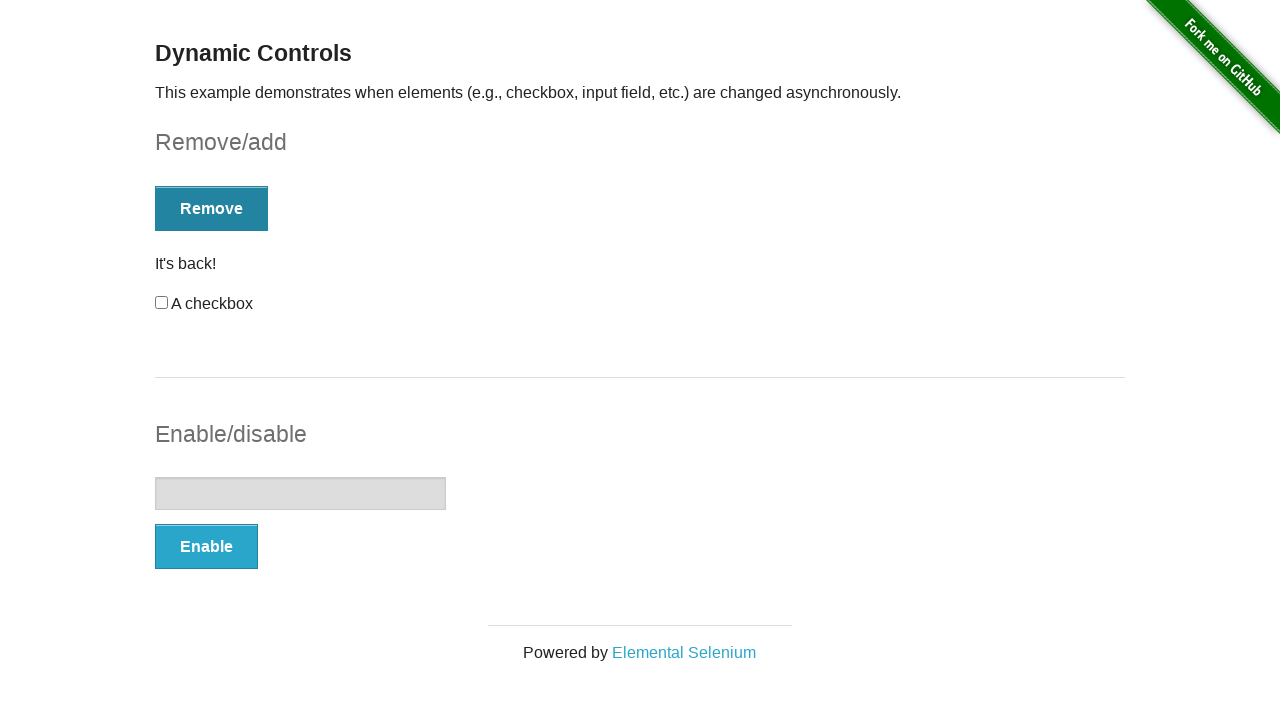

Located the 'It's back!' element
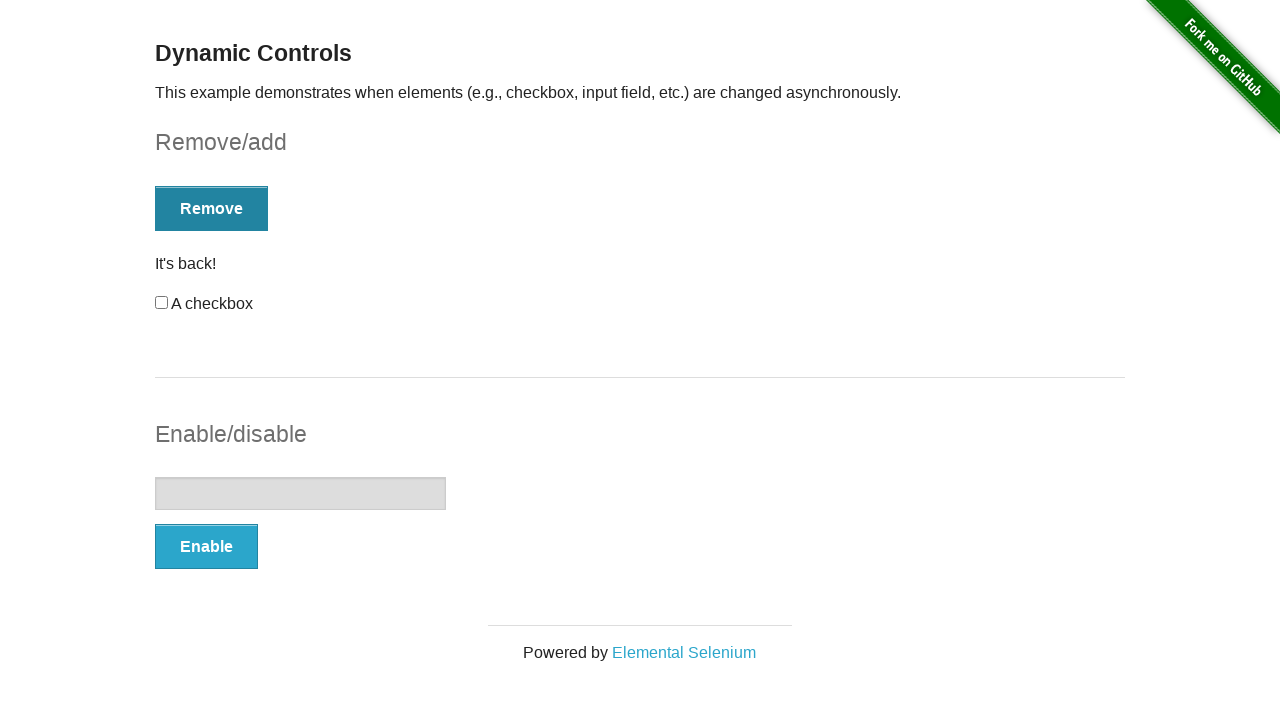

Verified 'It's back!' message is visible
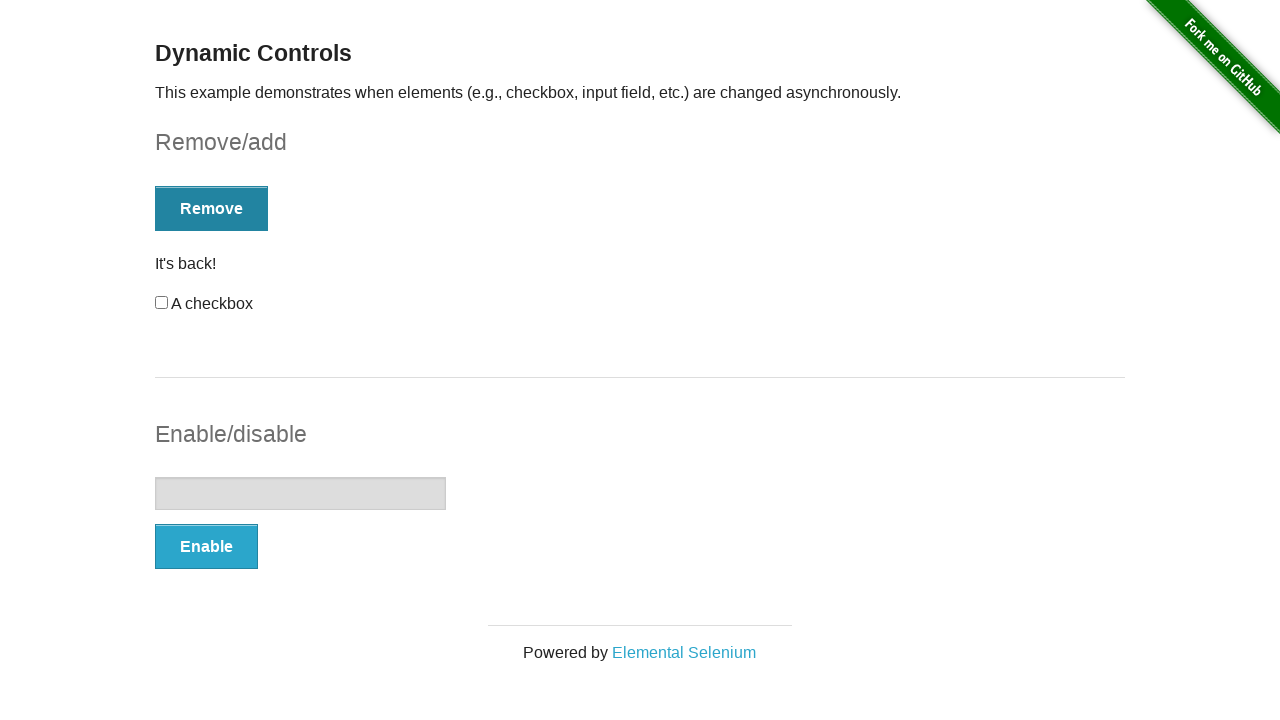

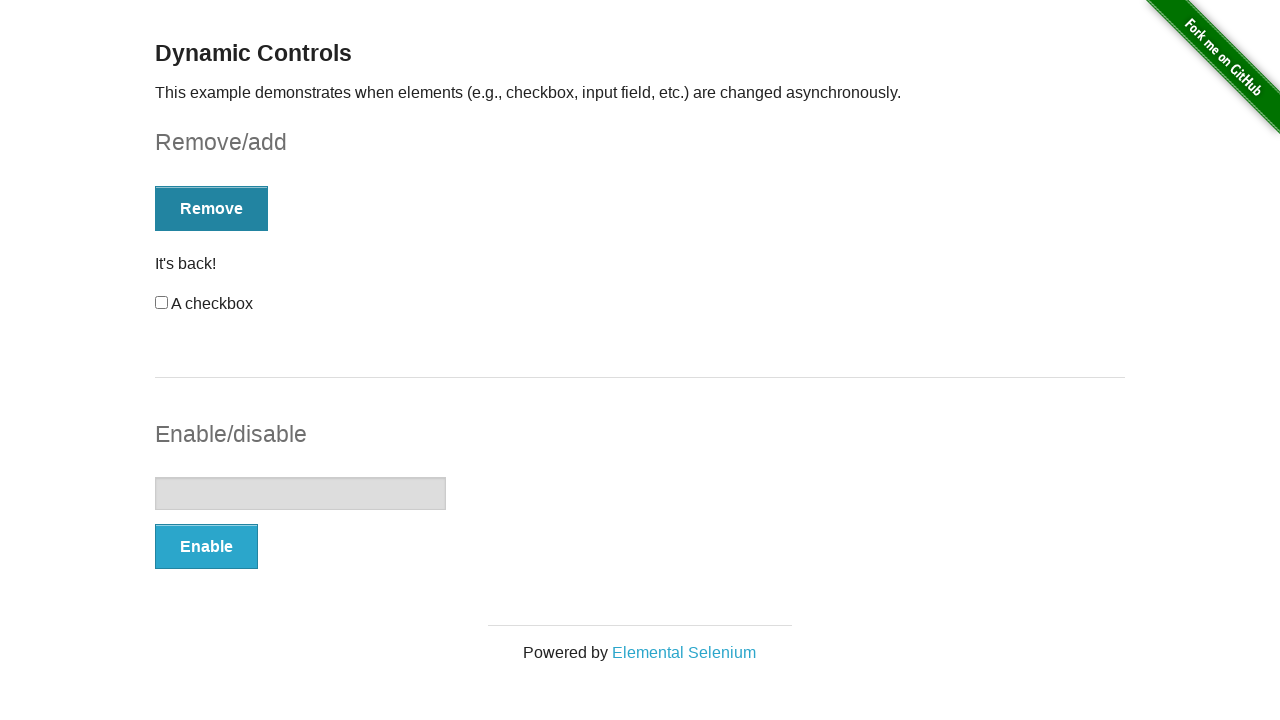